Tests window handling by clicking a link that opens a new window, switching to the new window, and verifying the title changes from "Windows" to "New Window"

Starting URL: https://practice.cydeo.com/windows

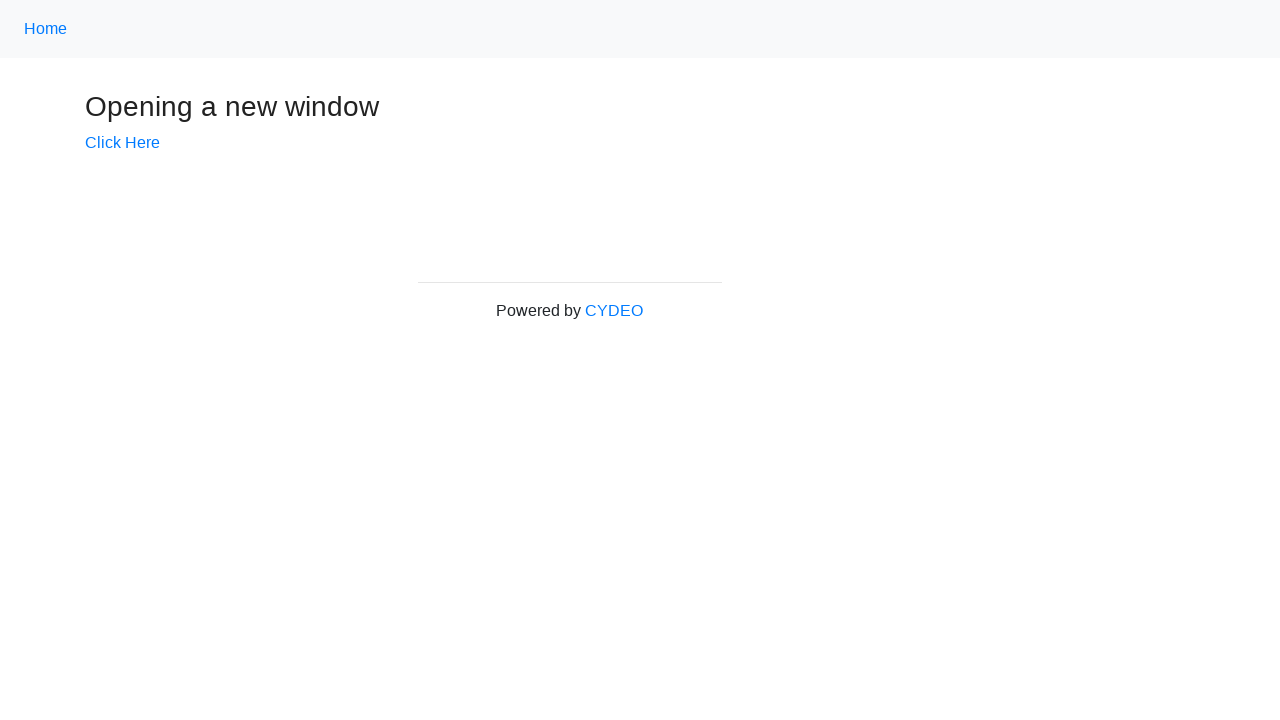

Verified initial page title is 'Windows'
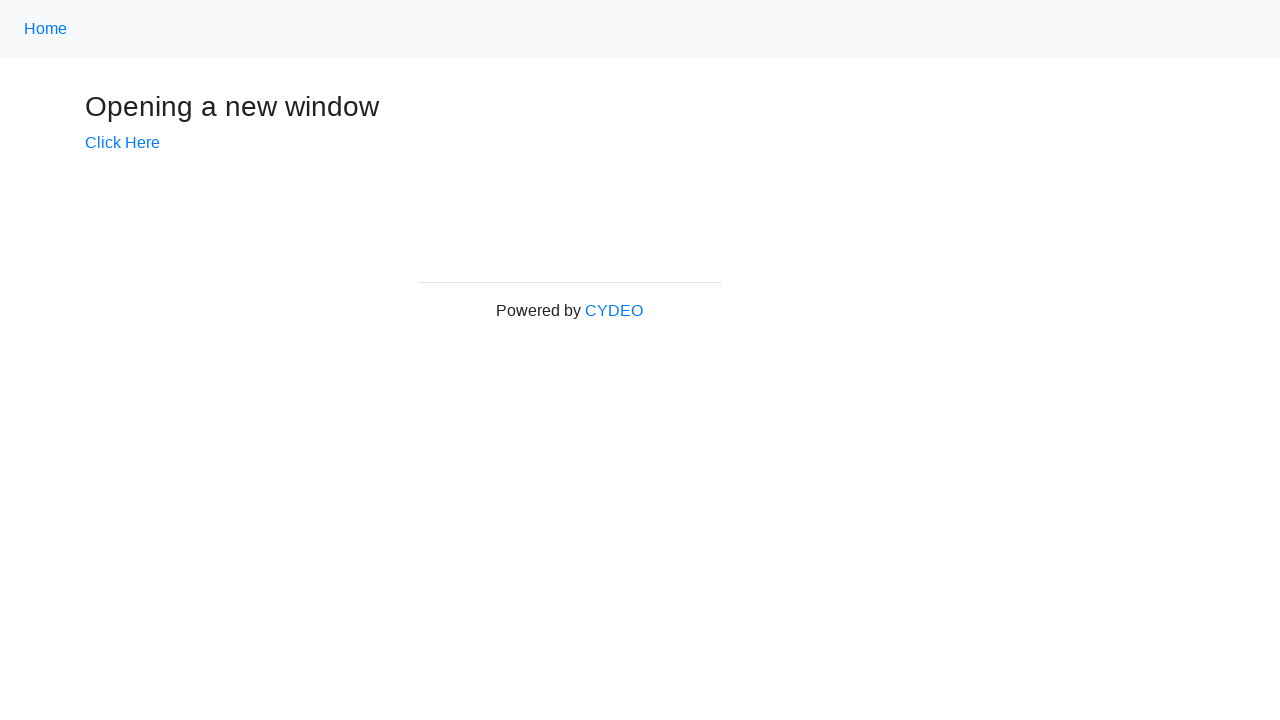

Clicked 'Click Here' link to open new window at (122, 143) on text=Click Here
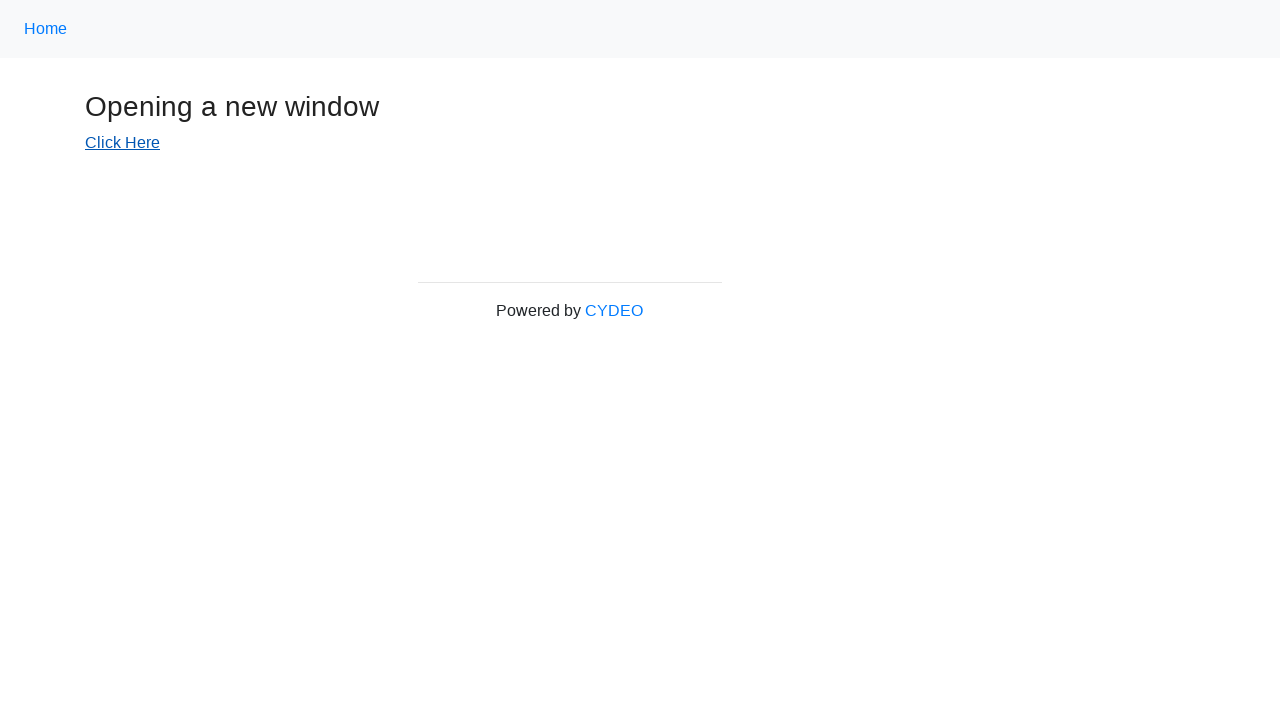

Captured new page/window reference
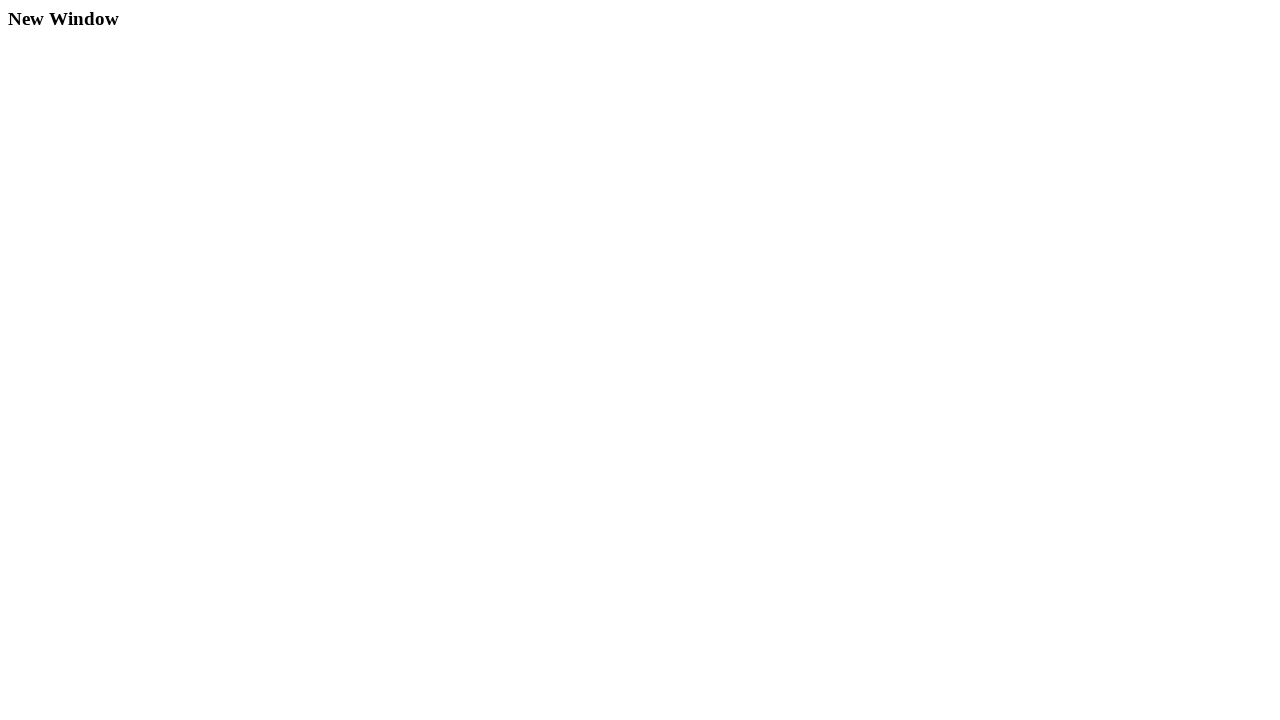

New page finished loading
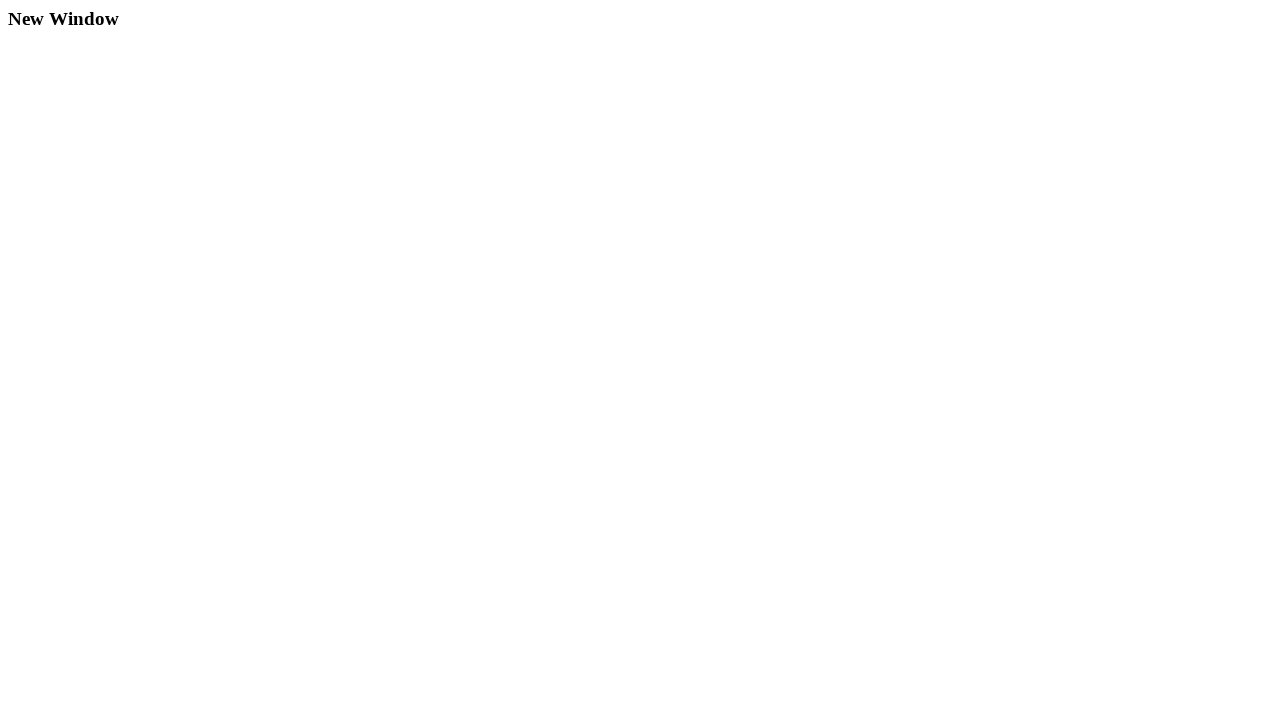

Verified new window title is 'New Window'
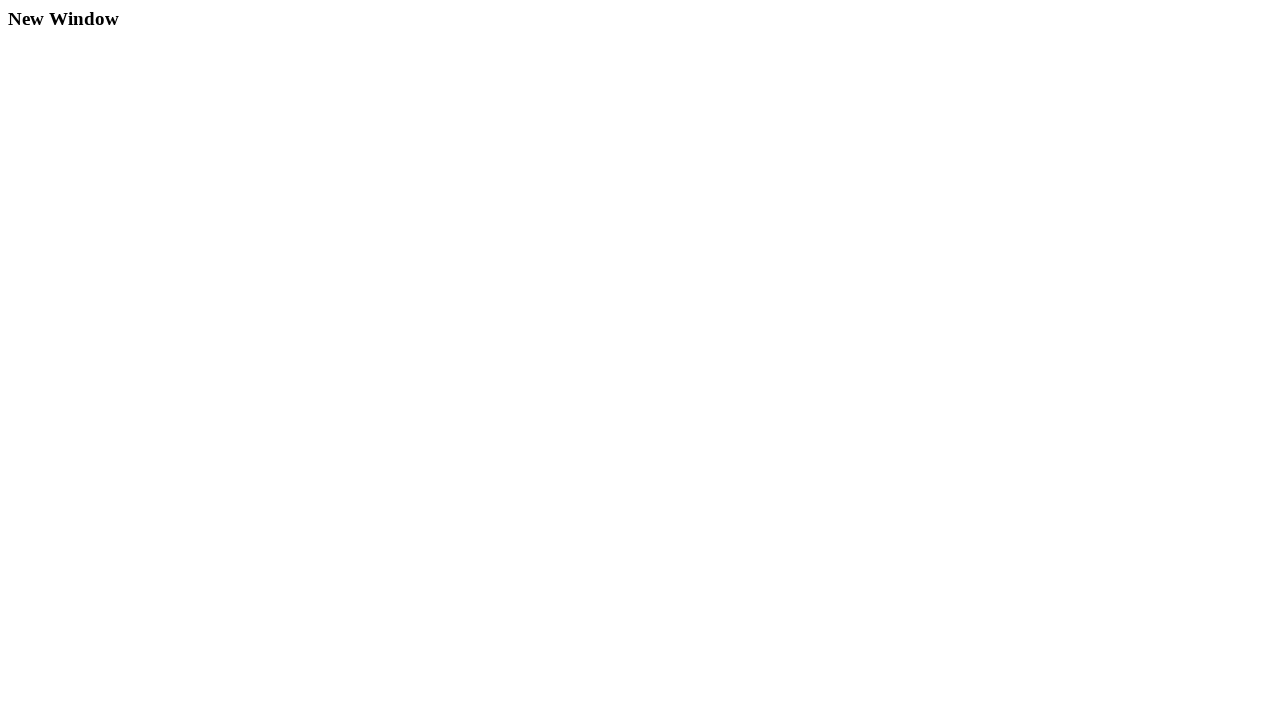

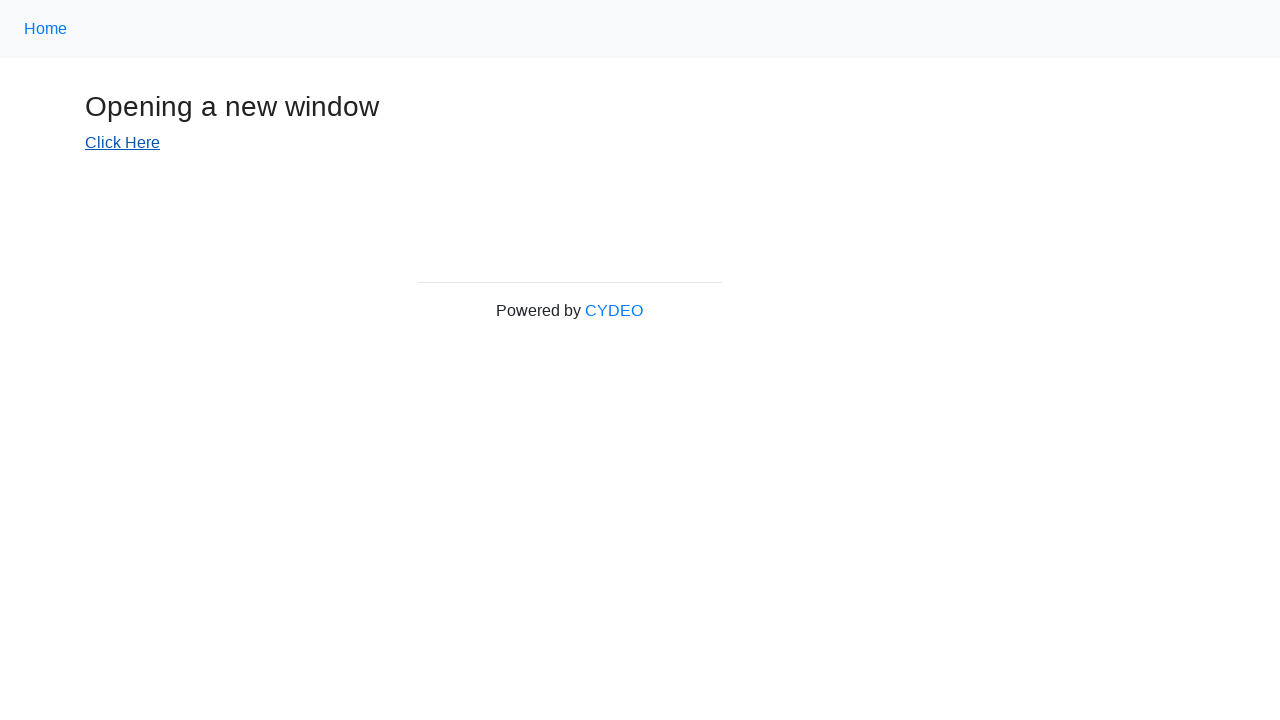